Clicks on Samsung Galaxy S7 product and verifies the price

Starting URL: https://www.demoblaze.com/

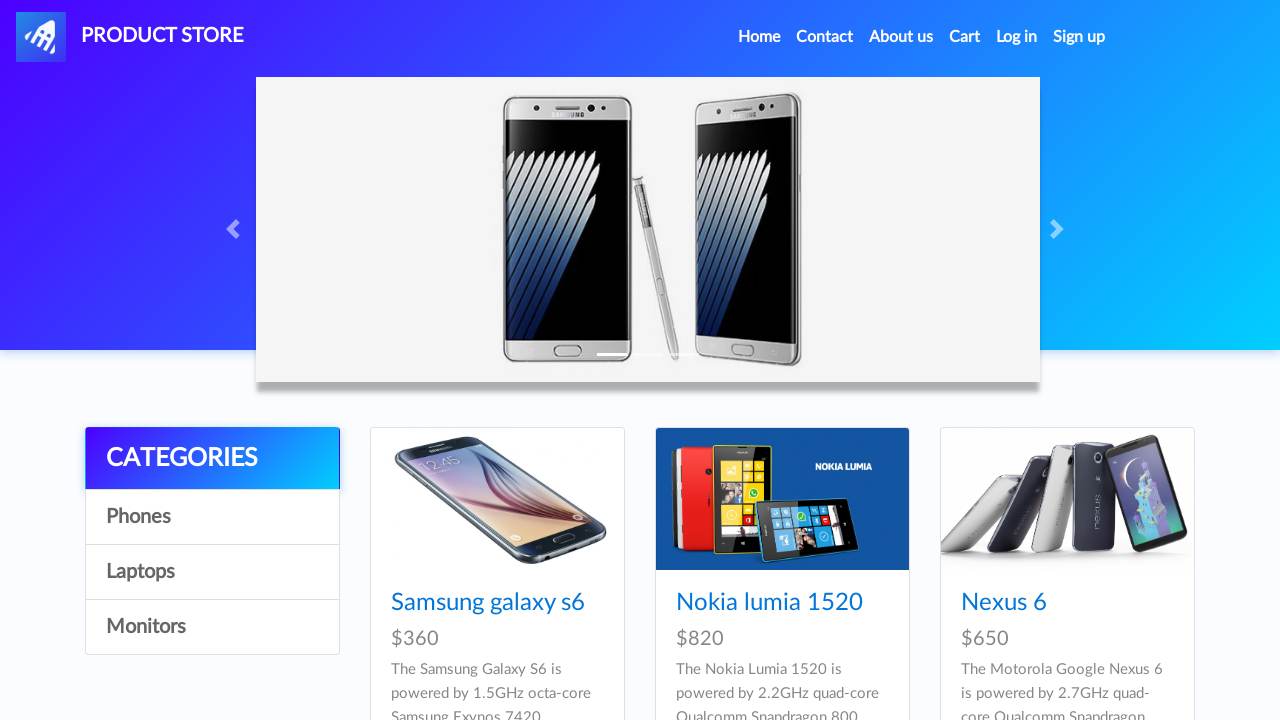

Waited for page to load (networkidle)
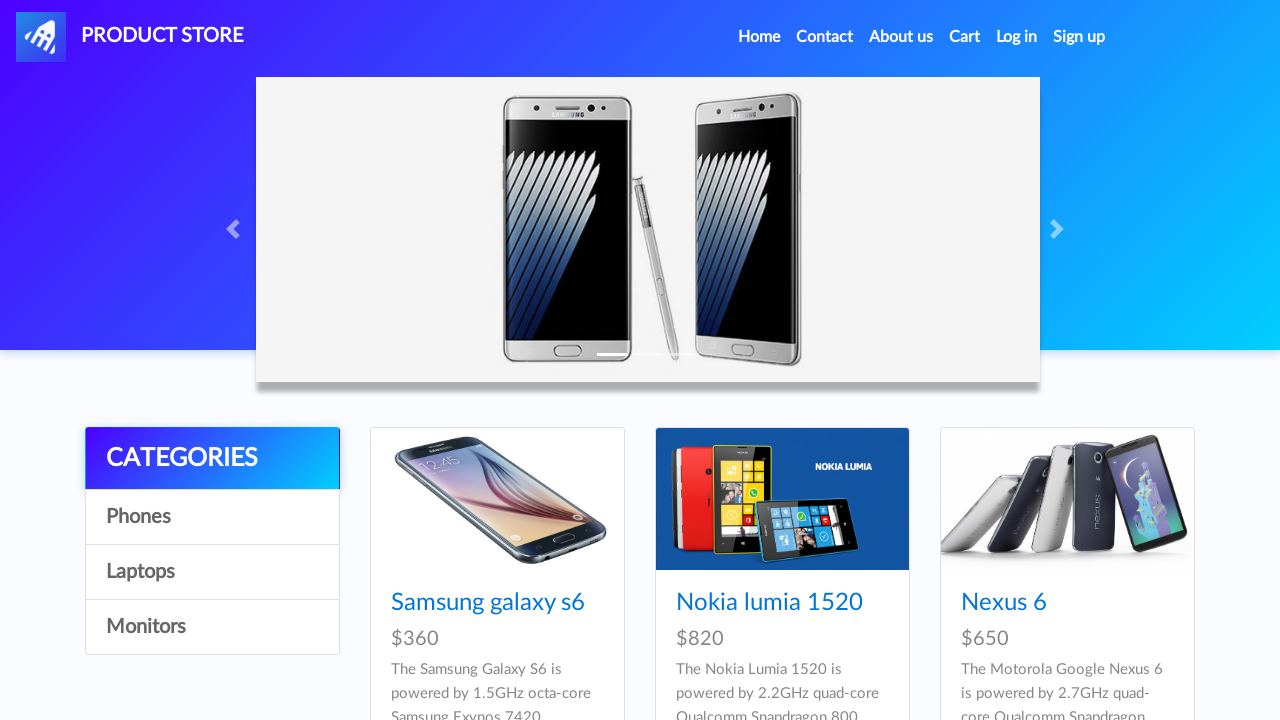

Clicked on Samsung Galaxy S7 product link at (488, 361) on h4 a[href='prod.html?idp_=4']
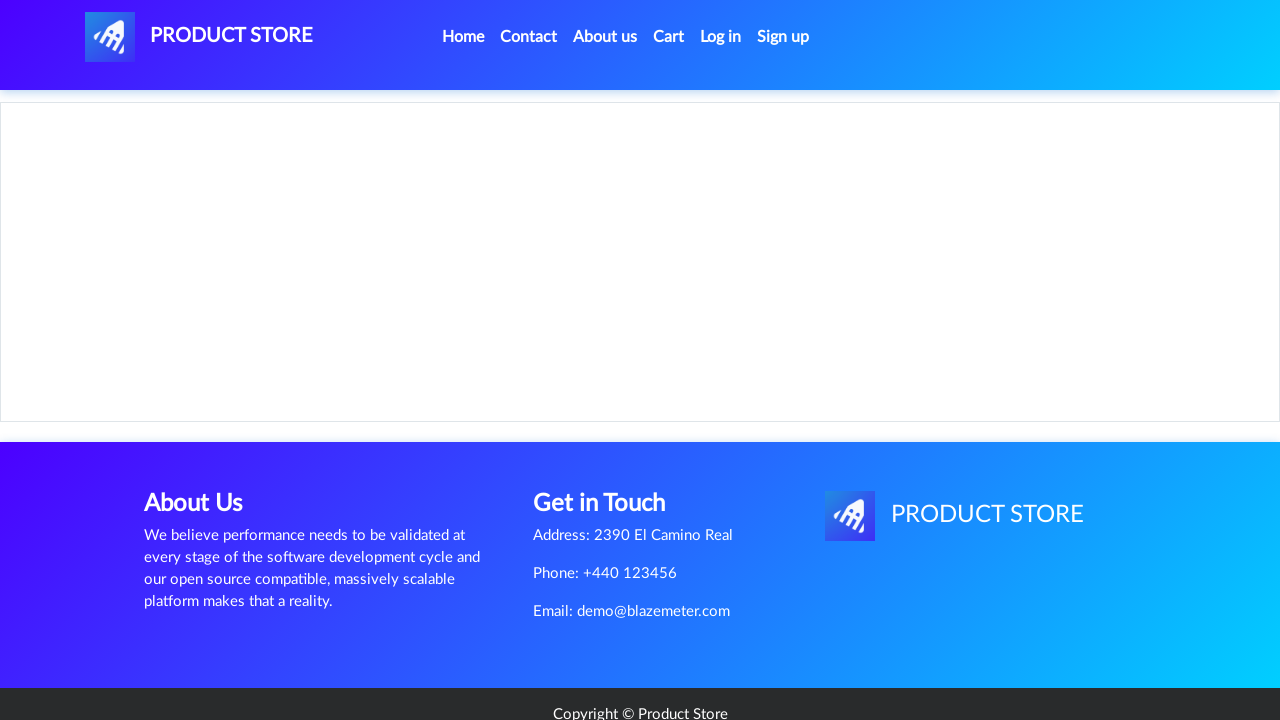

Verified Samsung Galaxy S7 price is $800
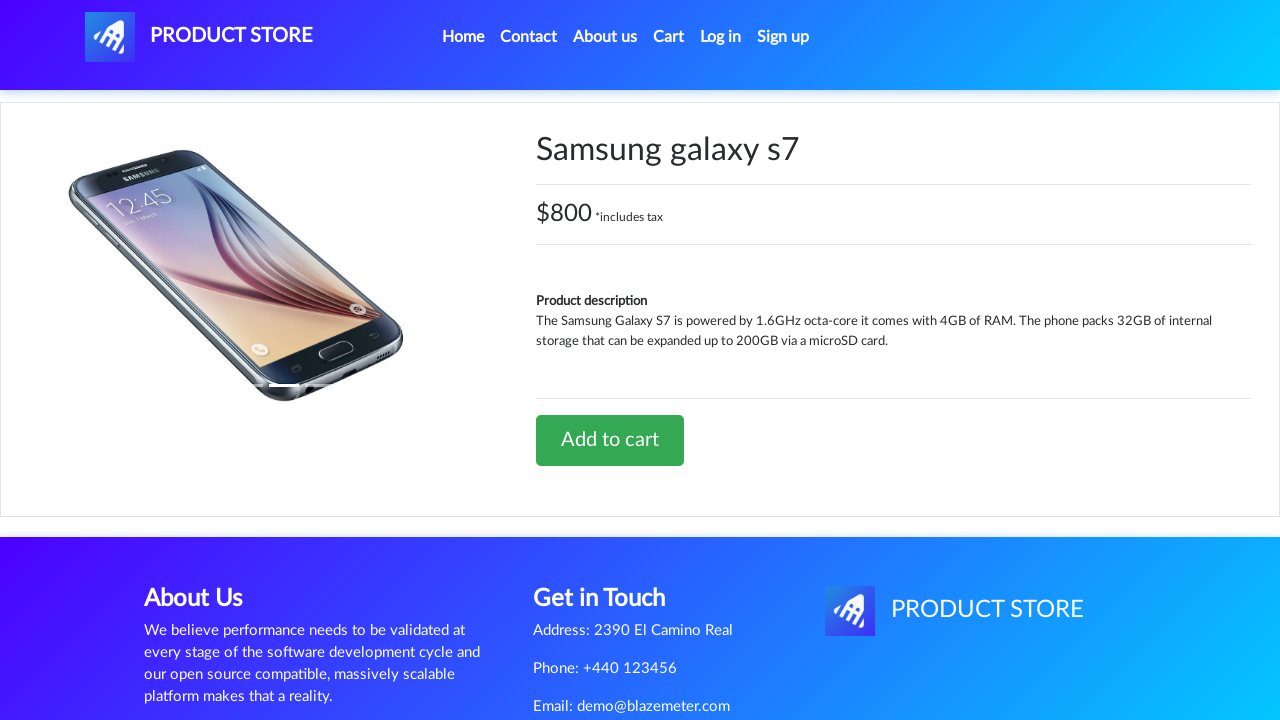

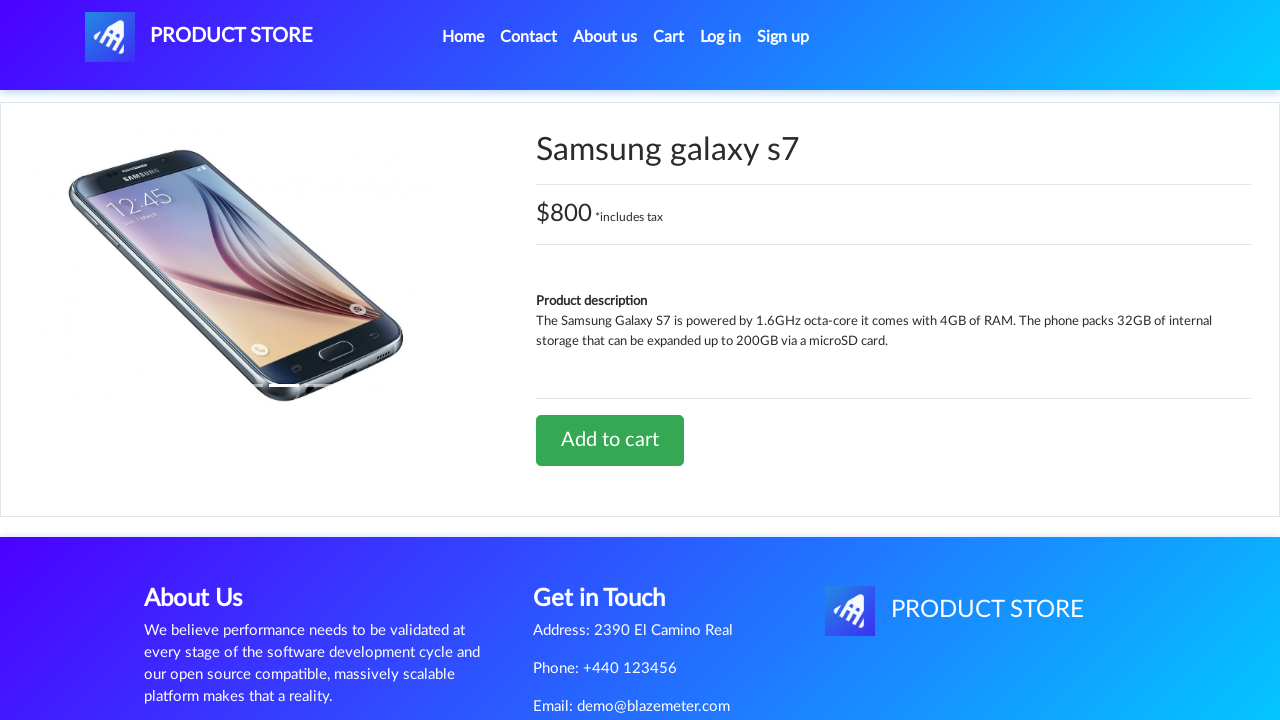